Tests typing text into the username input field

Starting URL: https://the-internet.herokuapp.com/login

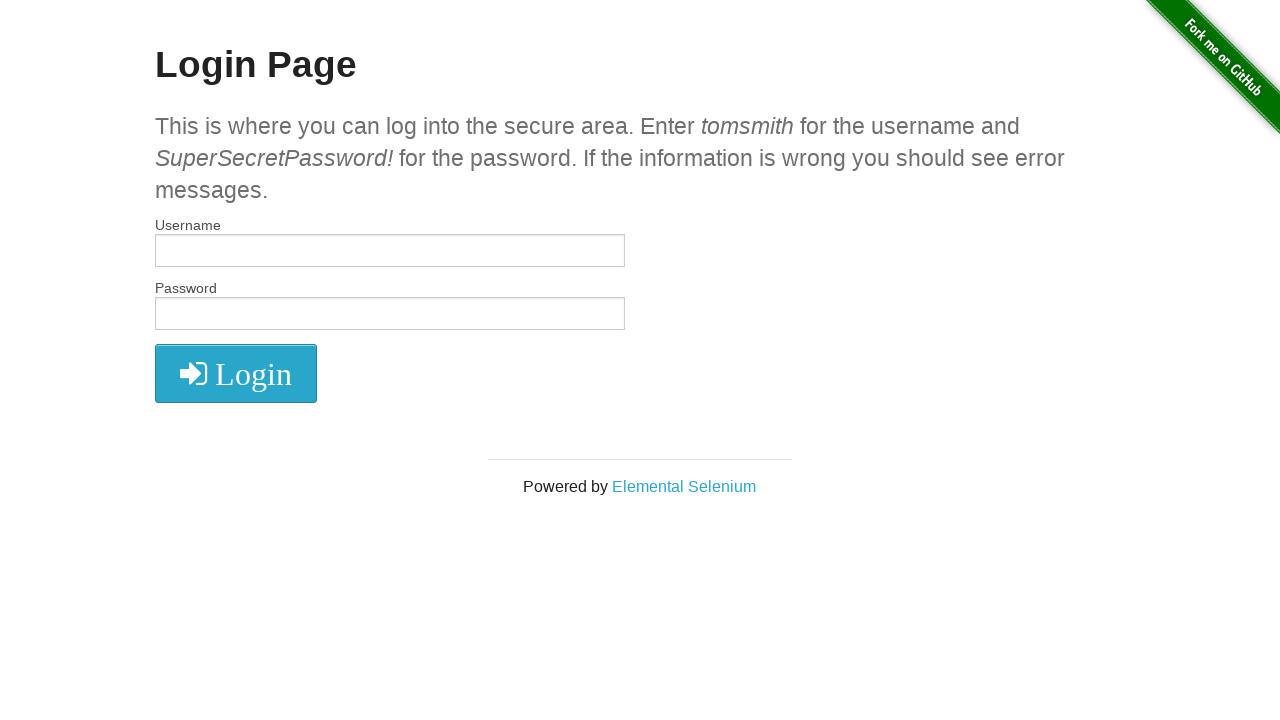

Typed 'foobar' into the username input field on //*[@id='username']
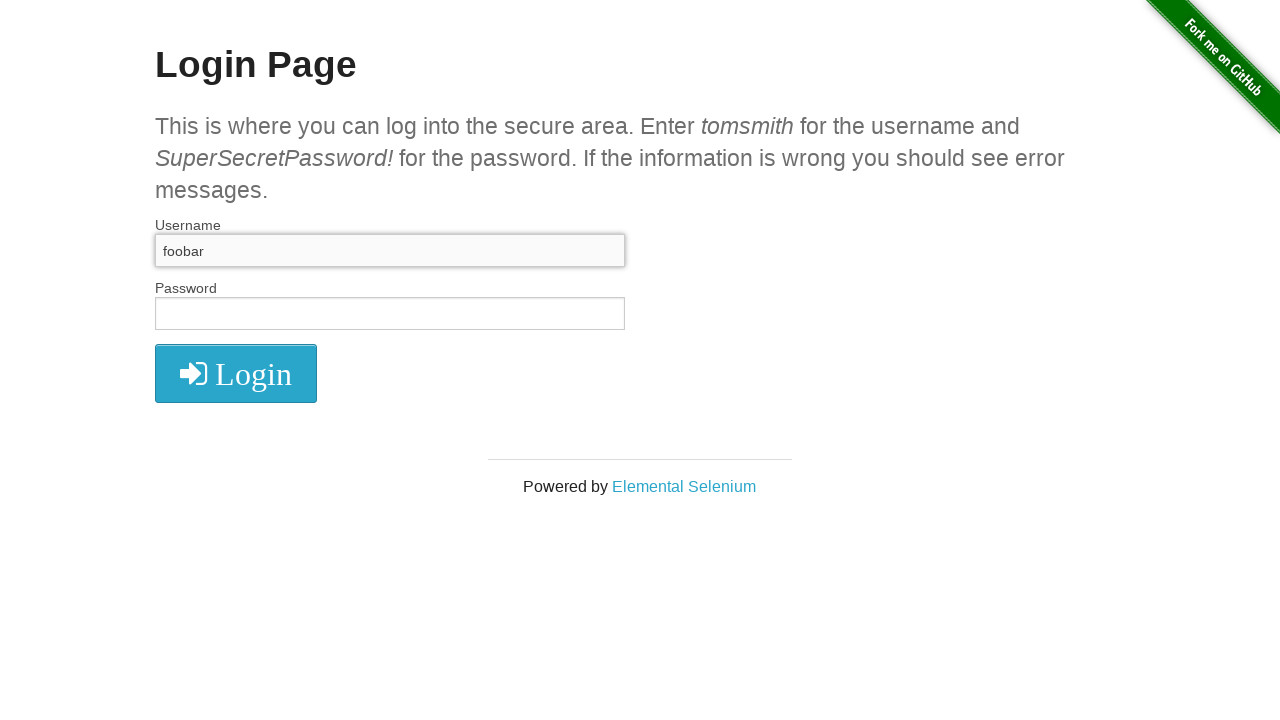

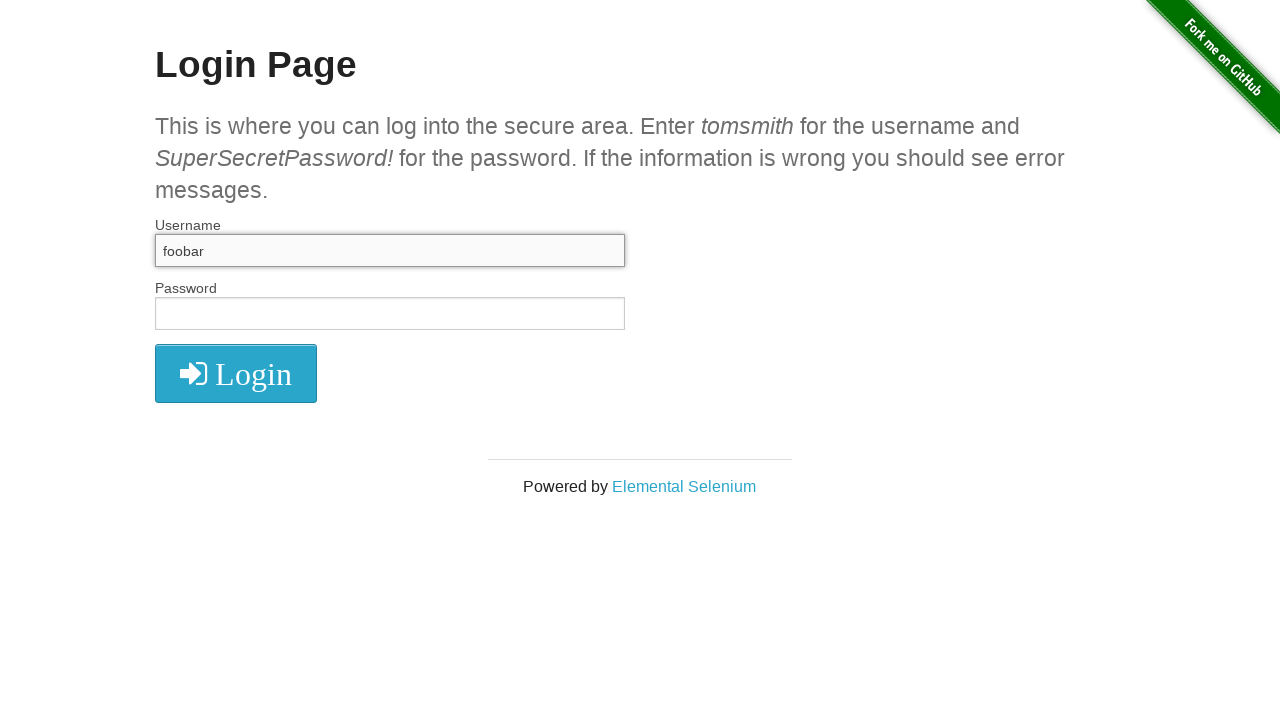